Tests a student registration form by filling in personal details (name, email, phone, address), selecting gender and hobbies, choosing a birth date from a date picker, selecting state and city dropdowns, and verifying the submitted data appears correctly in a confirmation modal.

Starting URL: https://demoqa.com/automation-practice-form

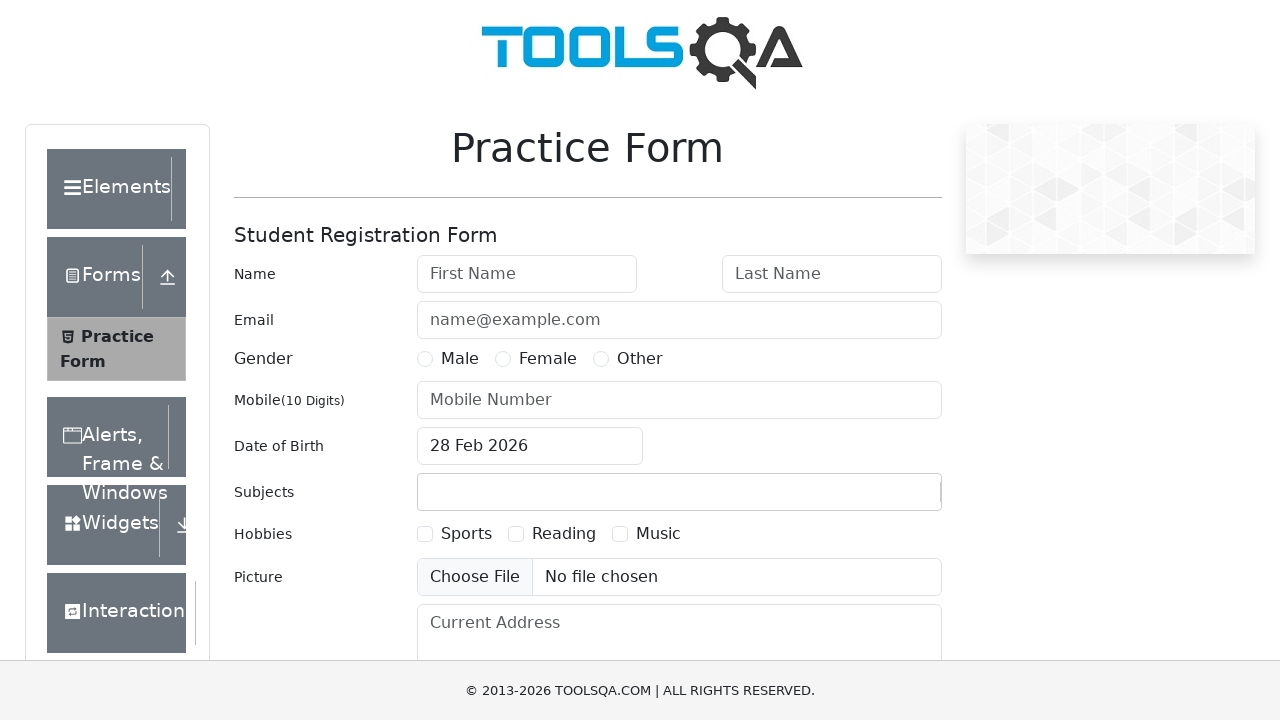

Removed ad banner element from page
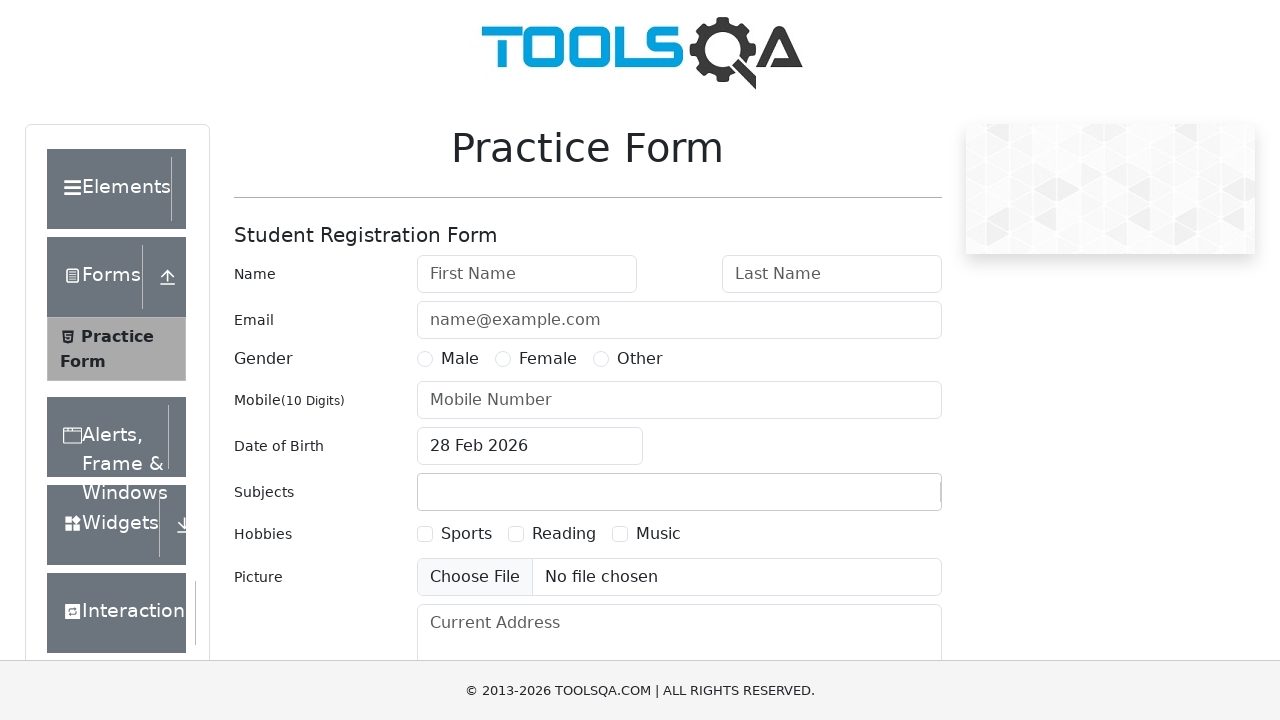

Removed footer element from page
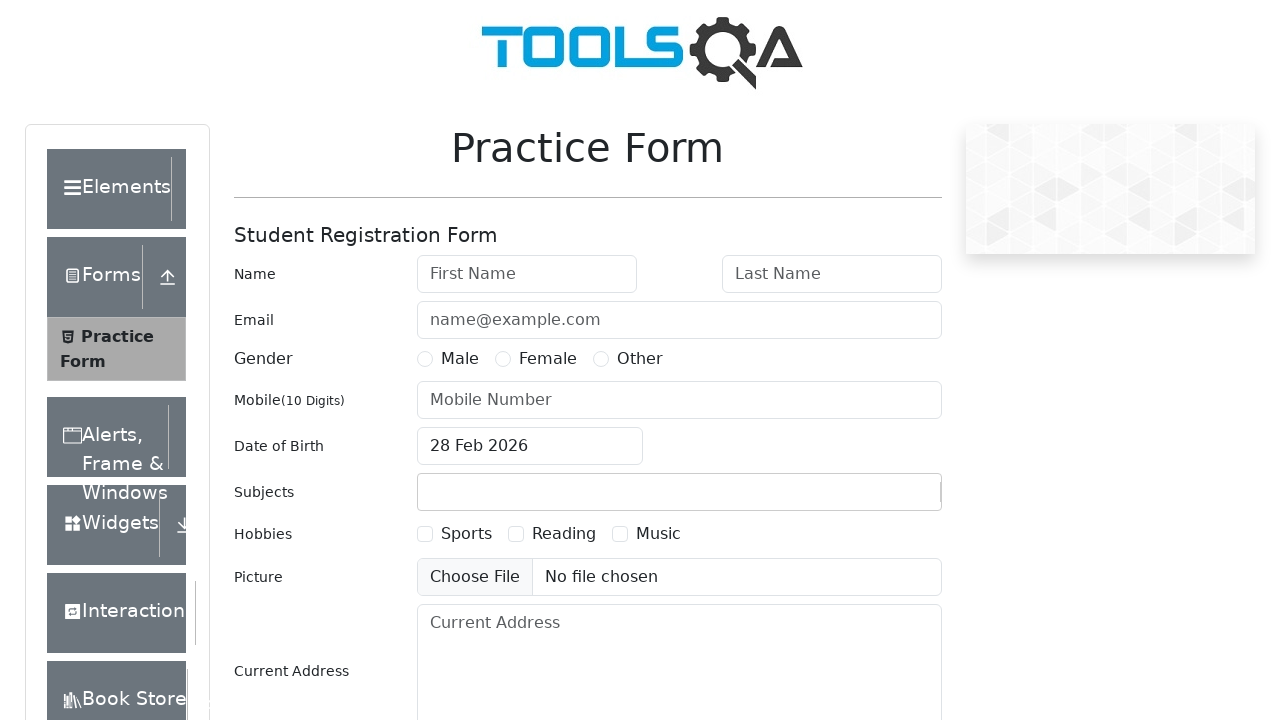

Filled first name field with 'Michael' on #firstName
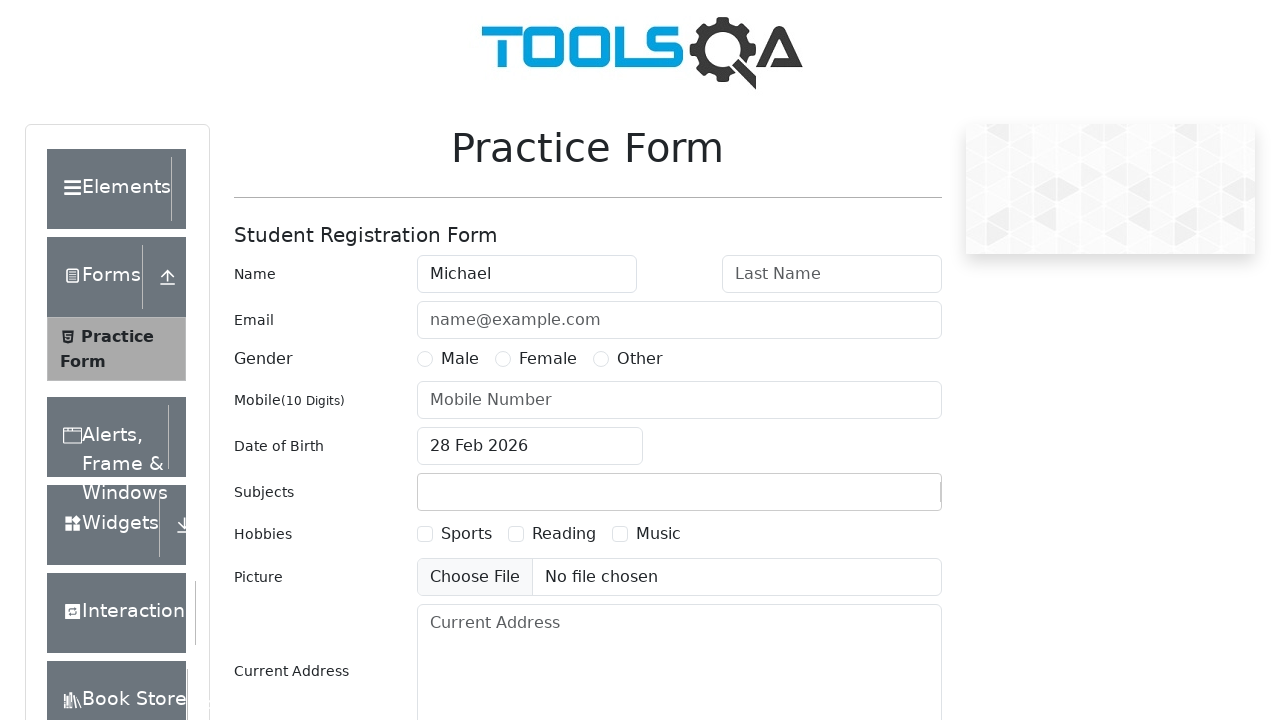

Filled last name field with 'Johnson' on #lastName
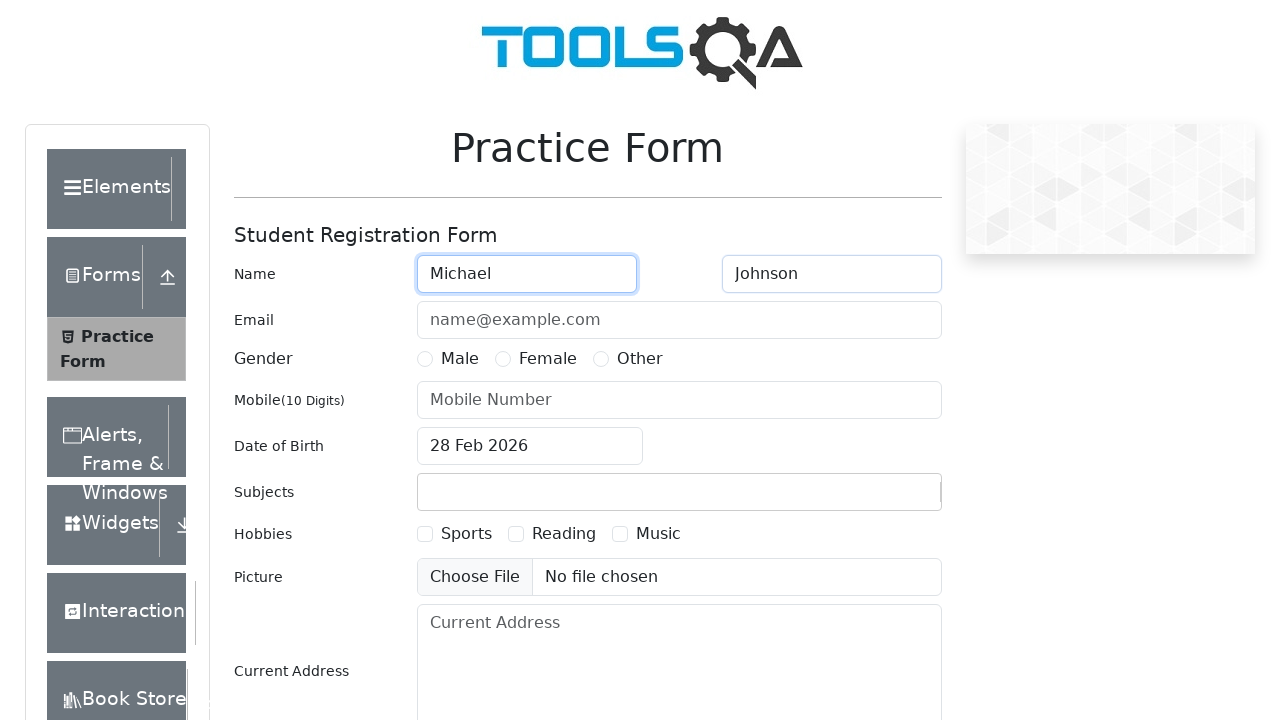

Filled email field with 'michael.johnson@testmail.com' on #userEmail
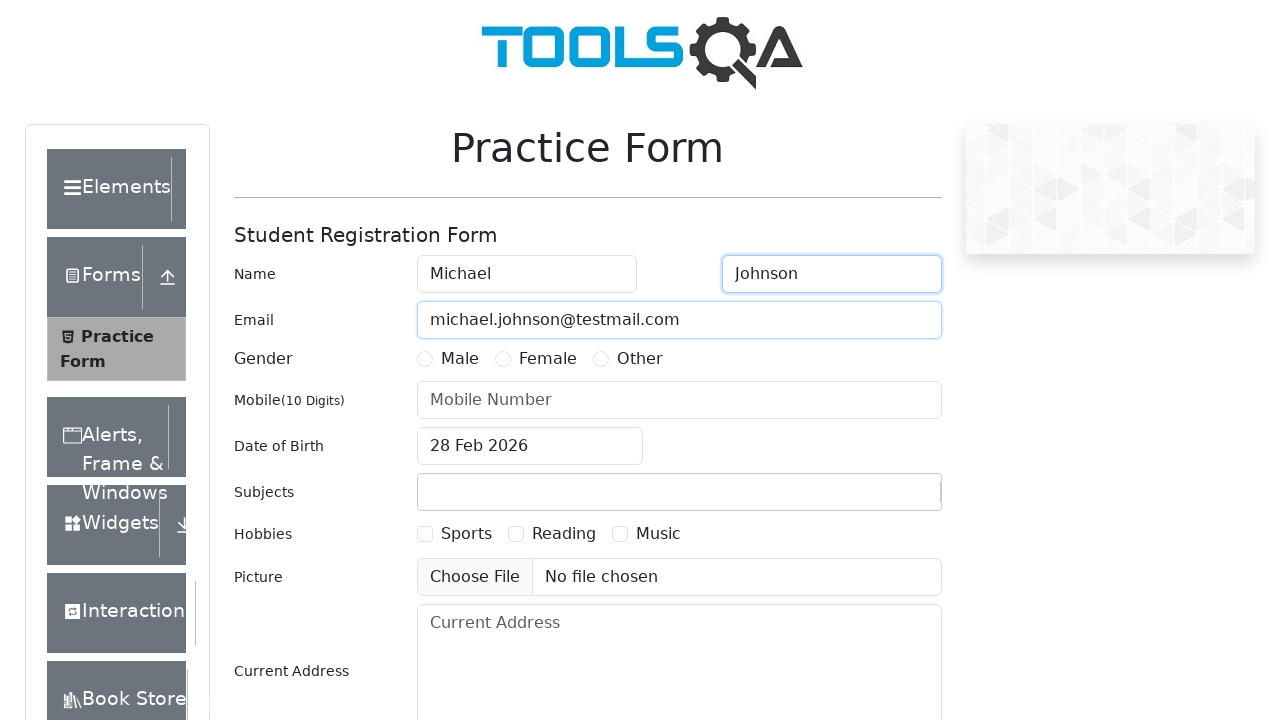

Filled phone number field with '8765432109' on #userNumber
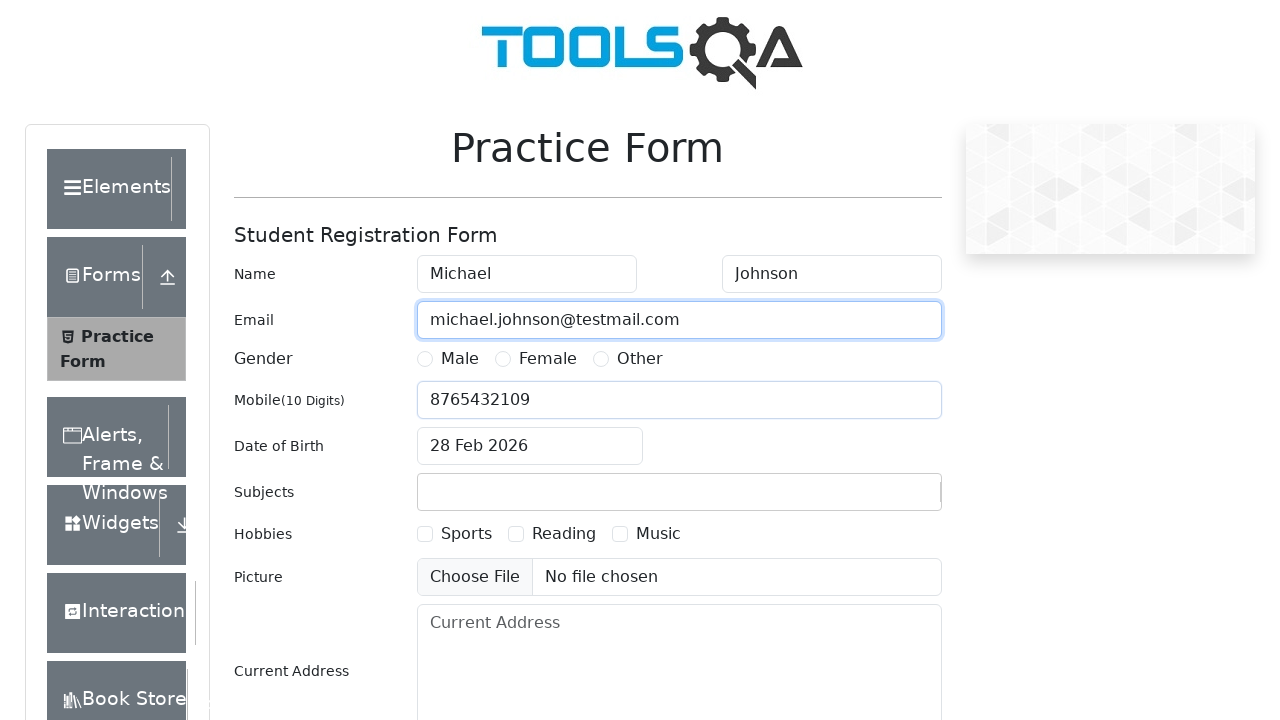

Filled address field with '456 Oak Avenue, Chicago, IL 60601' on #currentAddress
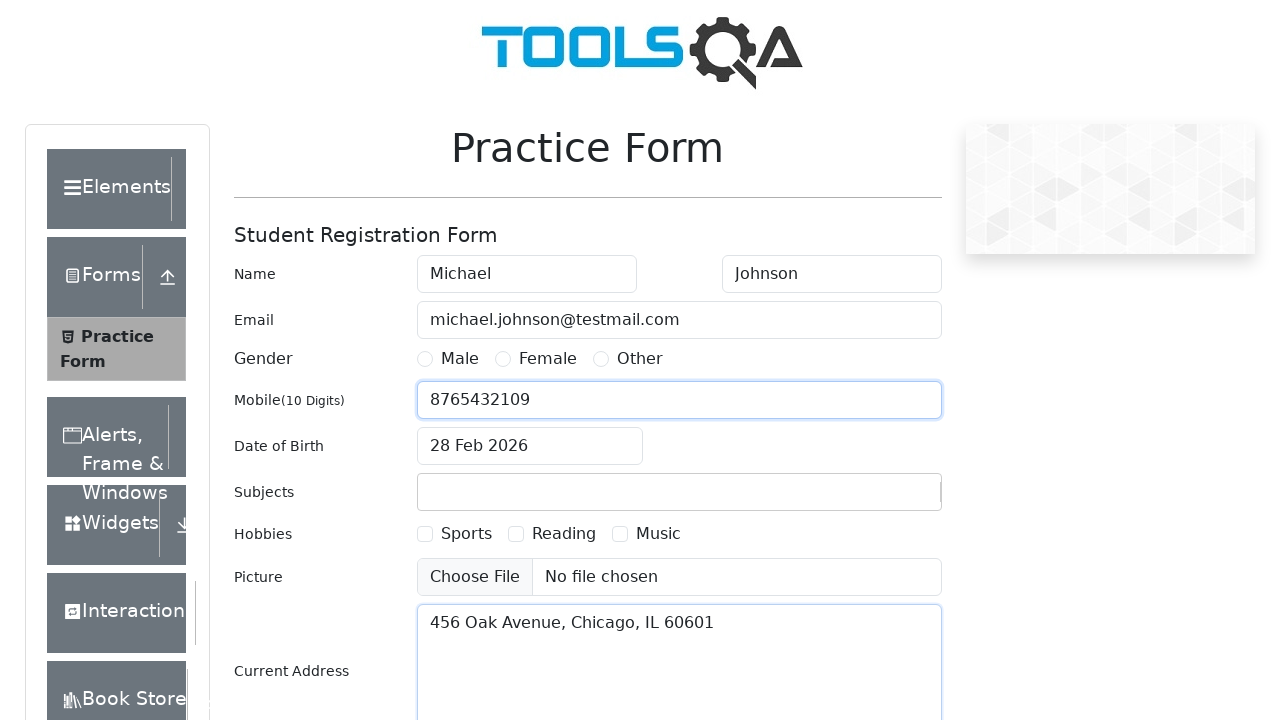

Filled subjects input field with 'Maths' on #subjectsInput
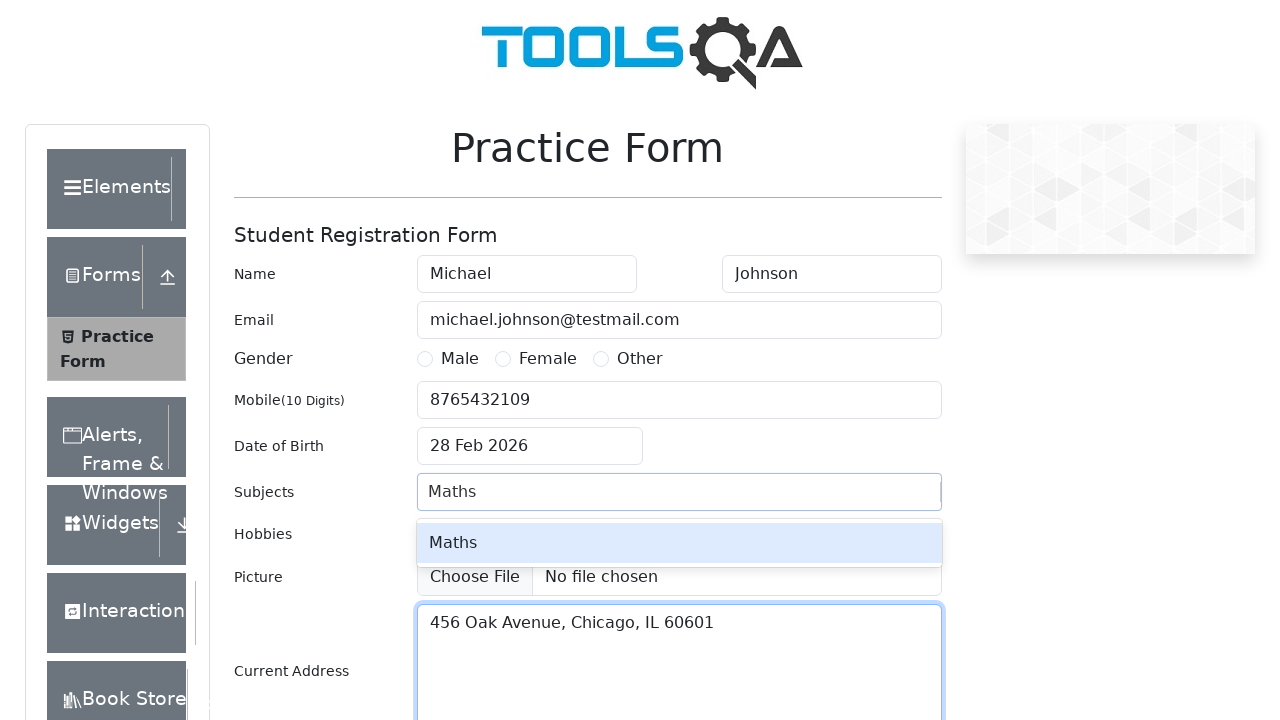

Pressed Enter to select 'Maths' subject on #subjectsInput
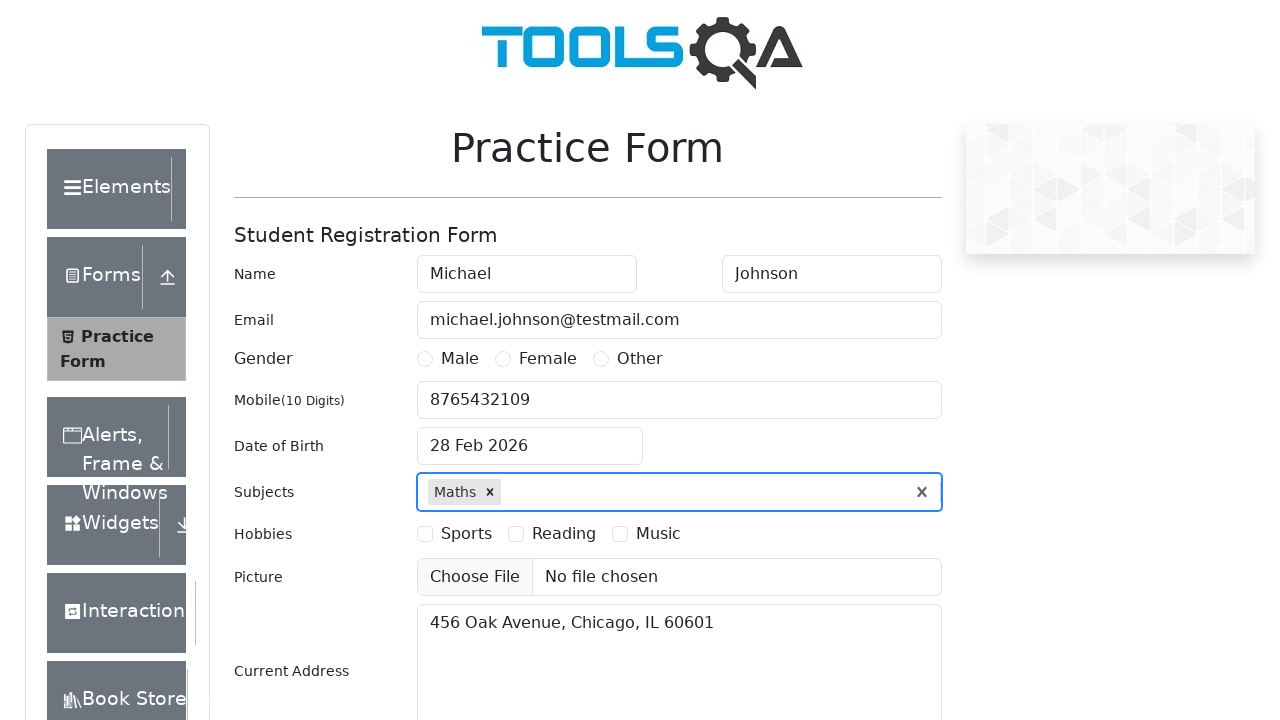

Selected 'Male' gender option at (460, 359) on #genterWrapper >> text=Male
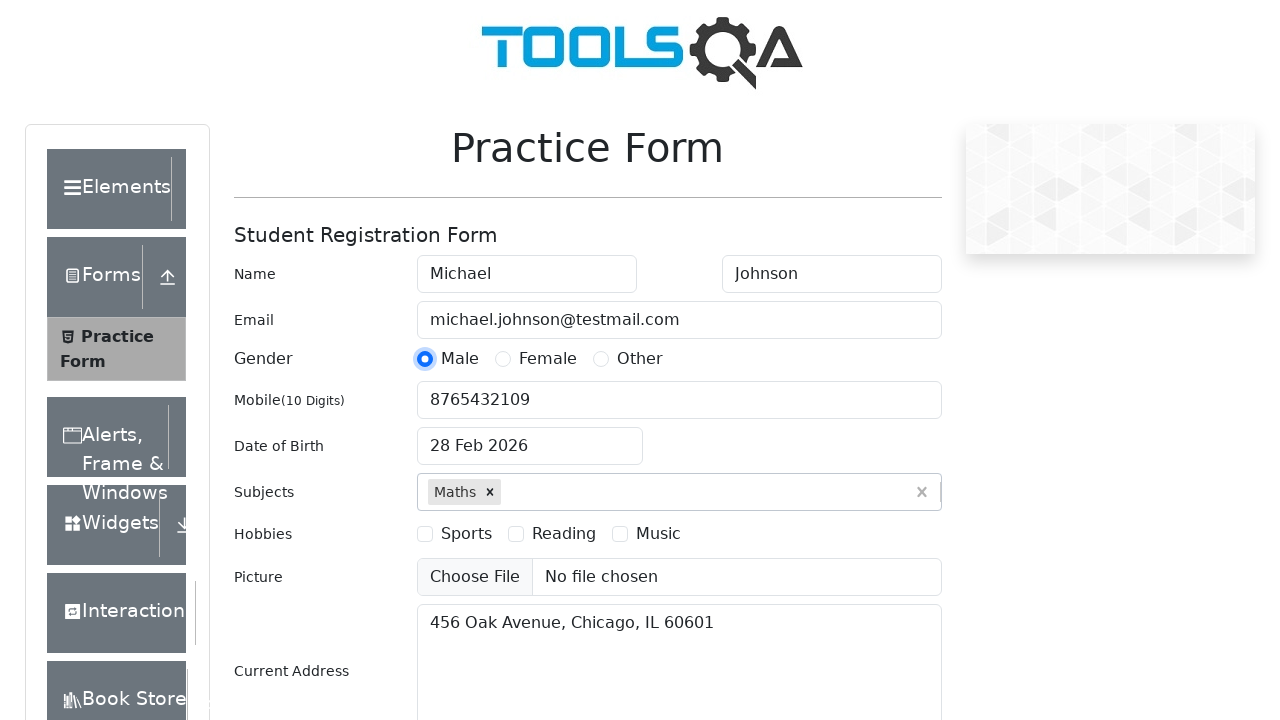

Selected 'Sports' hobby at (466, 534) on #hobbiesWrapper >> text=Sports
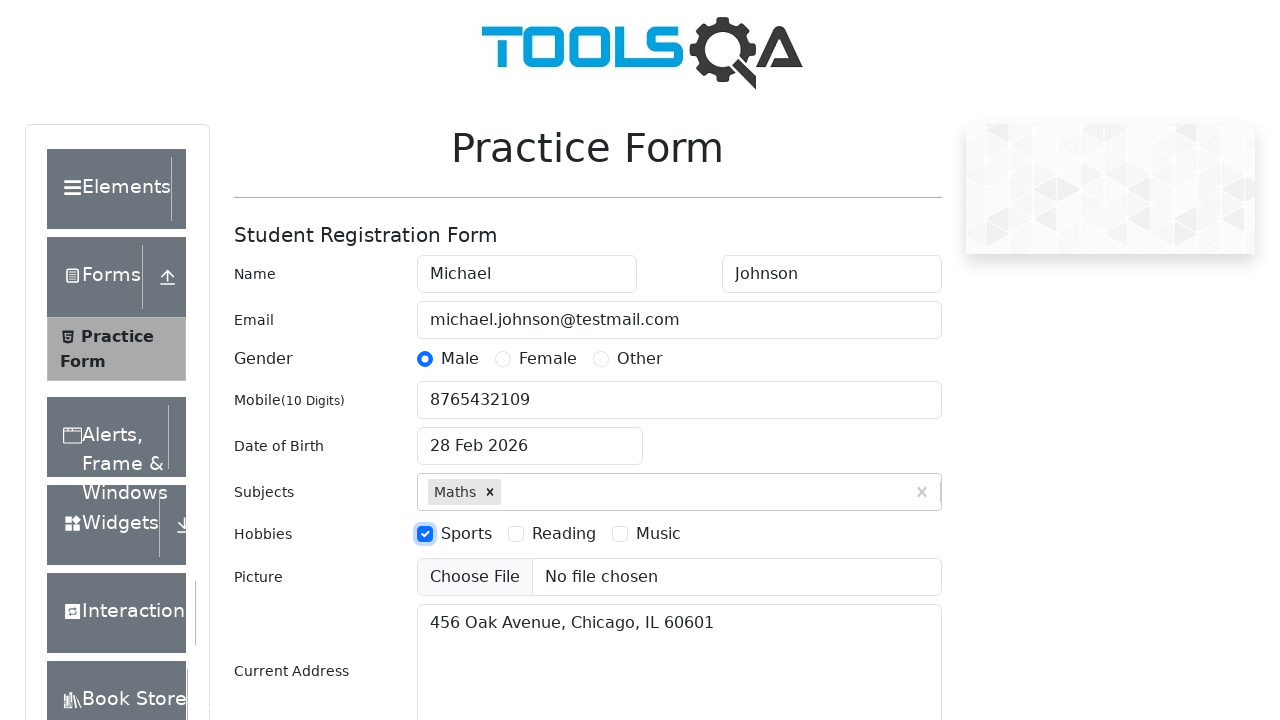

Selected 'Music' hobby at (658, 534) on #hobbiesWrapper >> text=Music
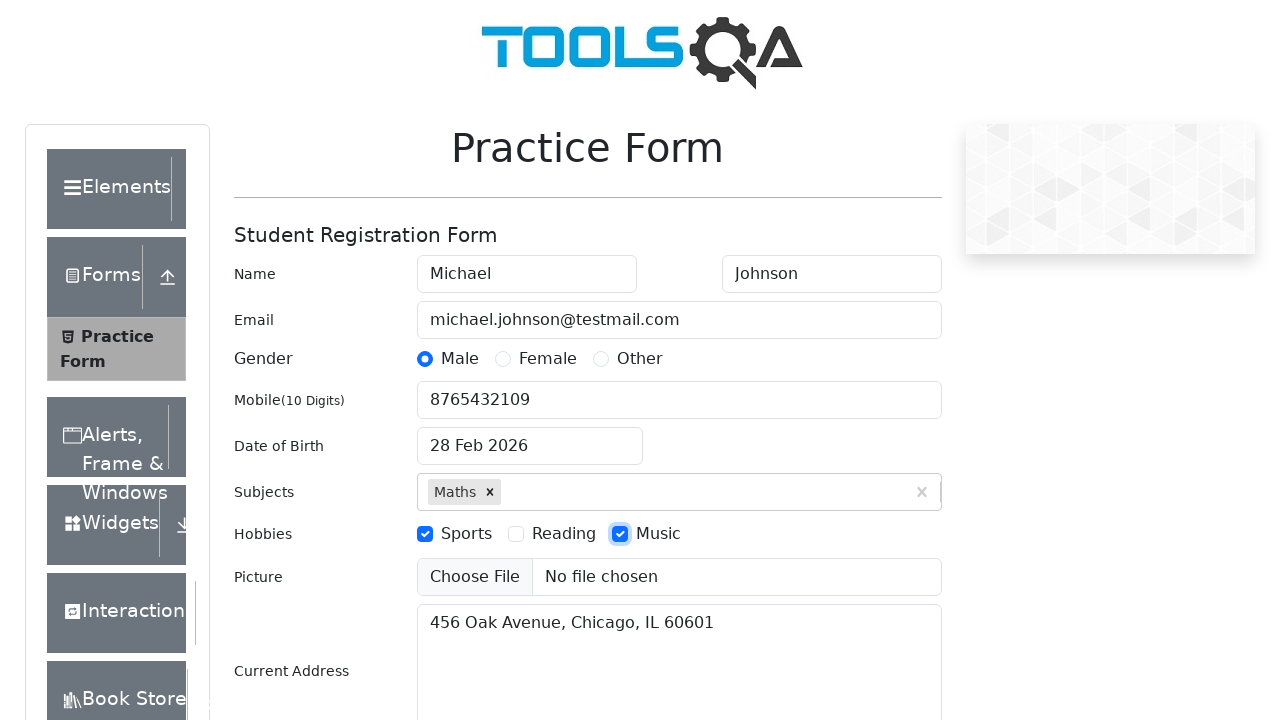

Clicked date of birth input to open date picker at (530, 446) on #dateOfBirthInput
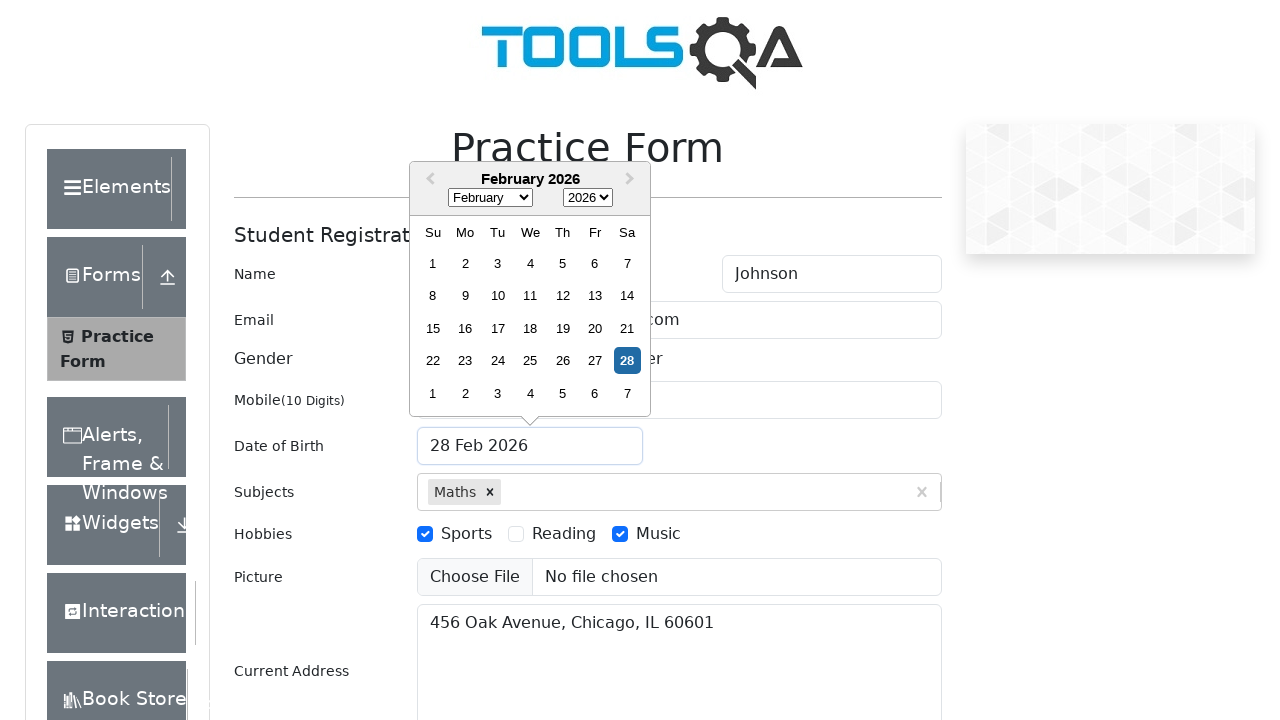

Selected 'October' from month dropdown on .react-datepicker__month-select
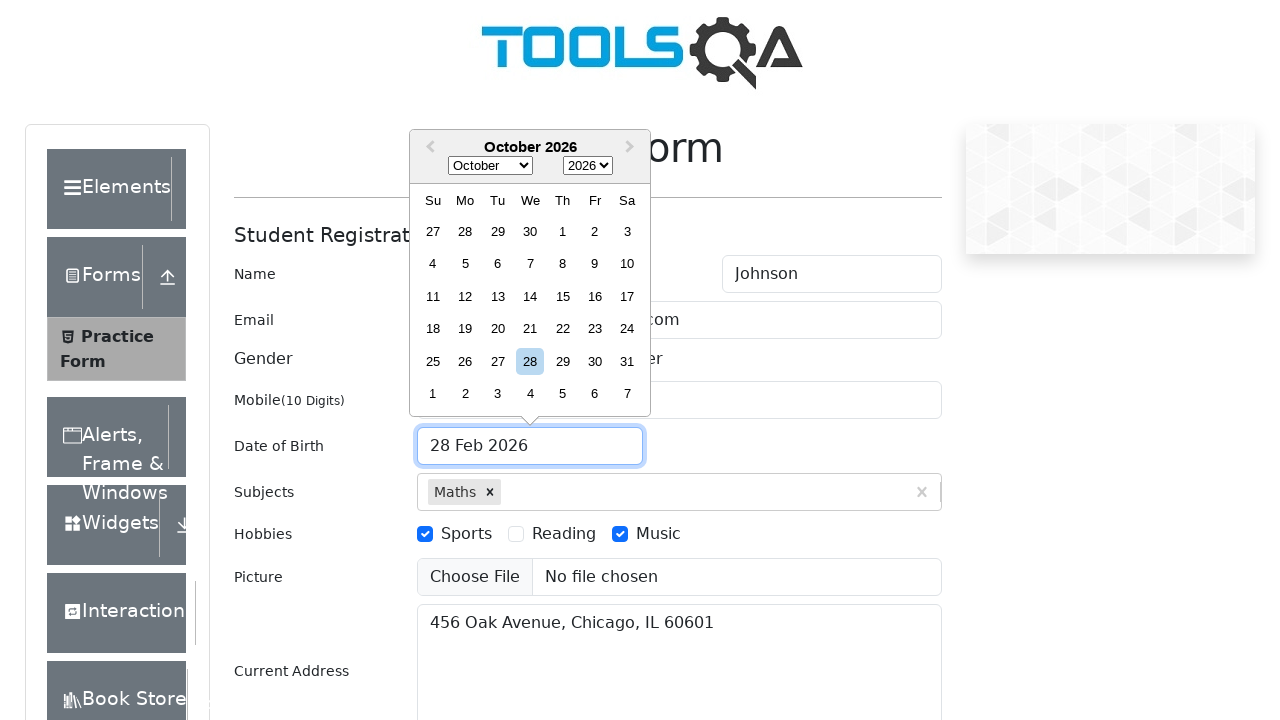

Selected '1995' from year dropdown on .react-datepicker__year-select
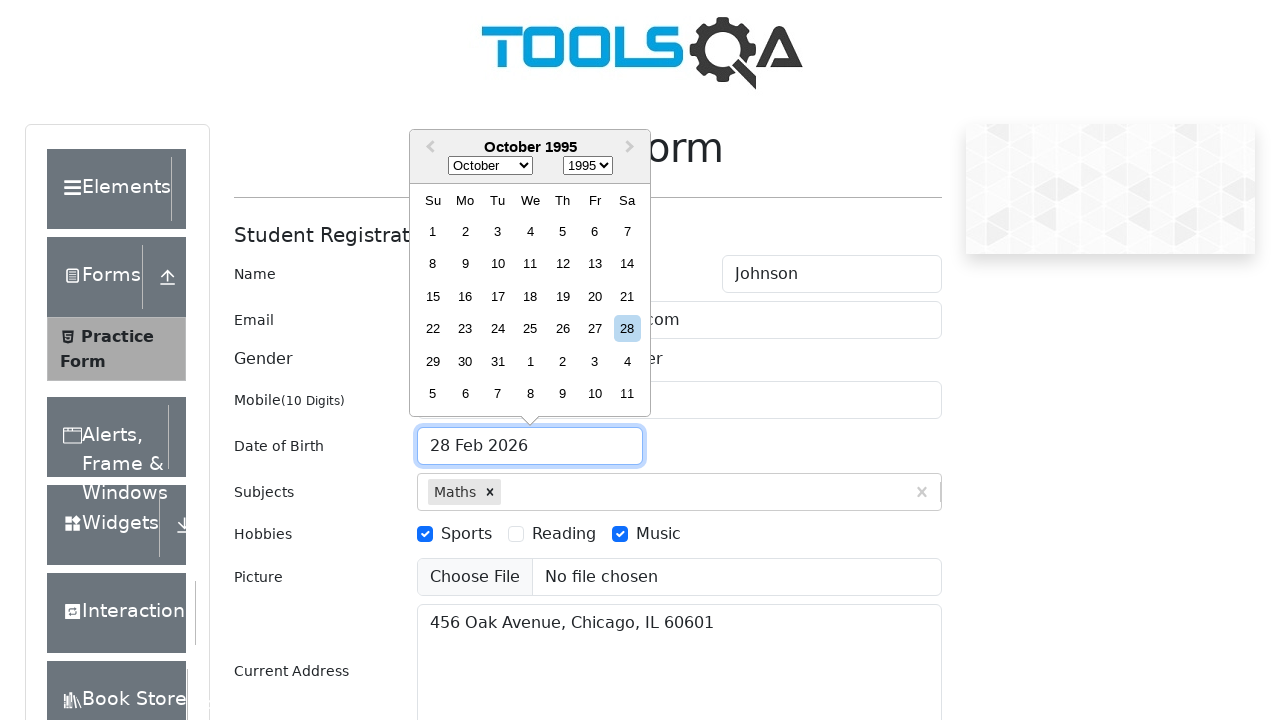

Selected 15th day from date picker at (433, 296) on .react-datepicker__day--015:not(.react-datepicker__day--outside-month)
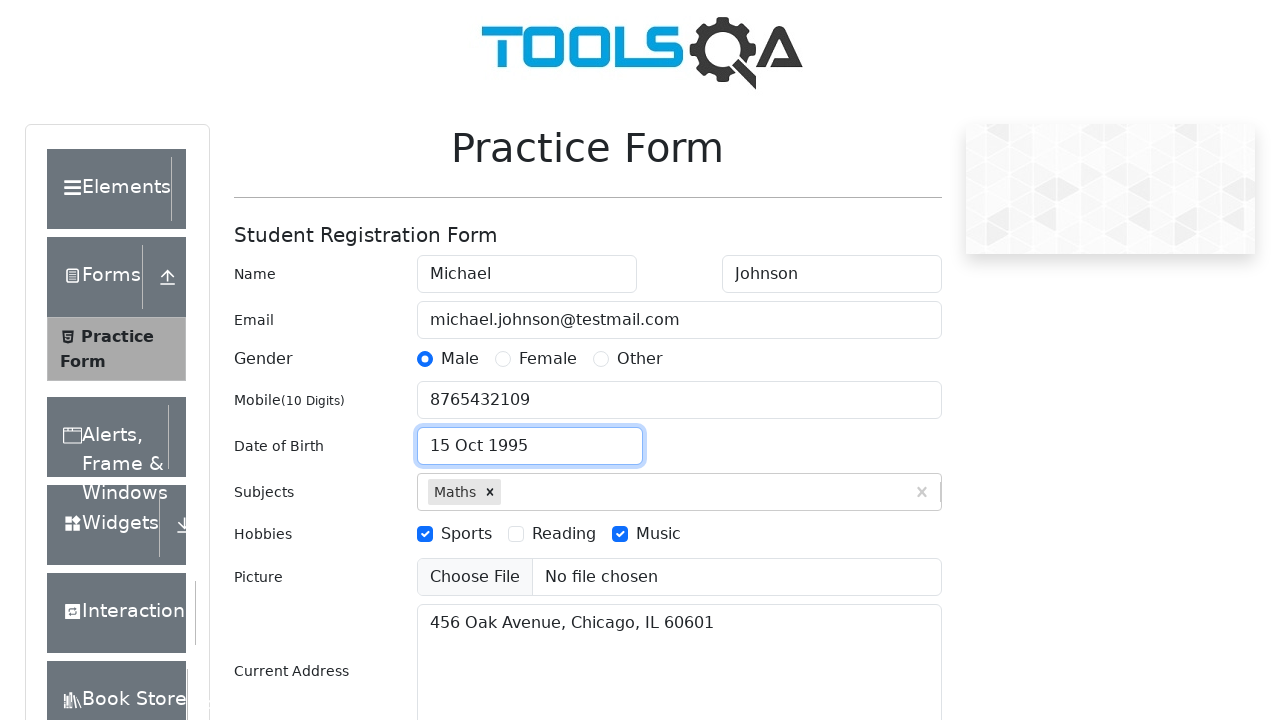

Clicked state dropdown to open it at (527, 437) on #state
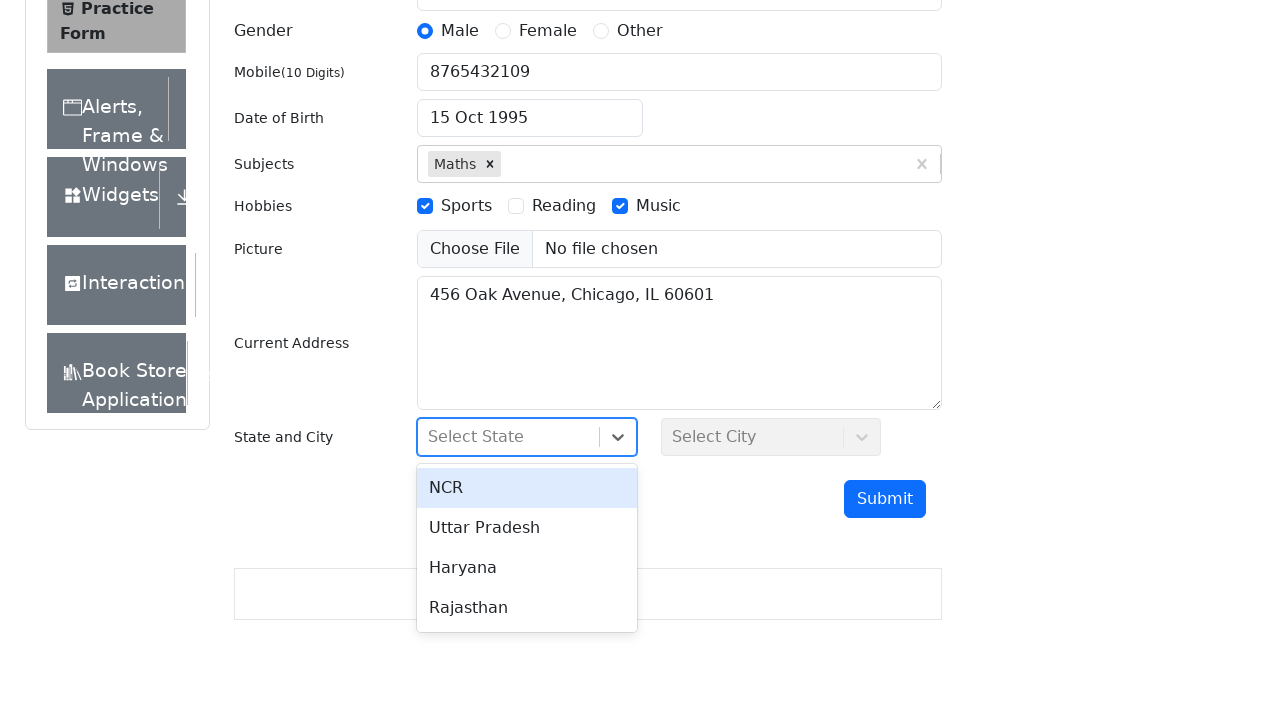

Selected 'Uttar Pradesh' from state dropdown at (527, 528) on #stateCity-wrapper >> text=Uttar Pradesh
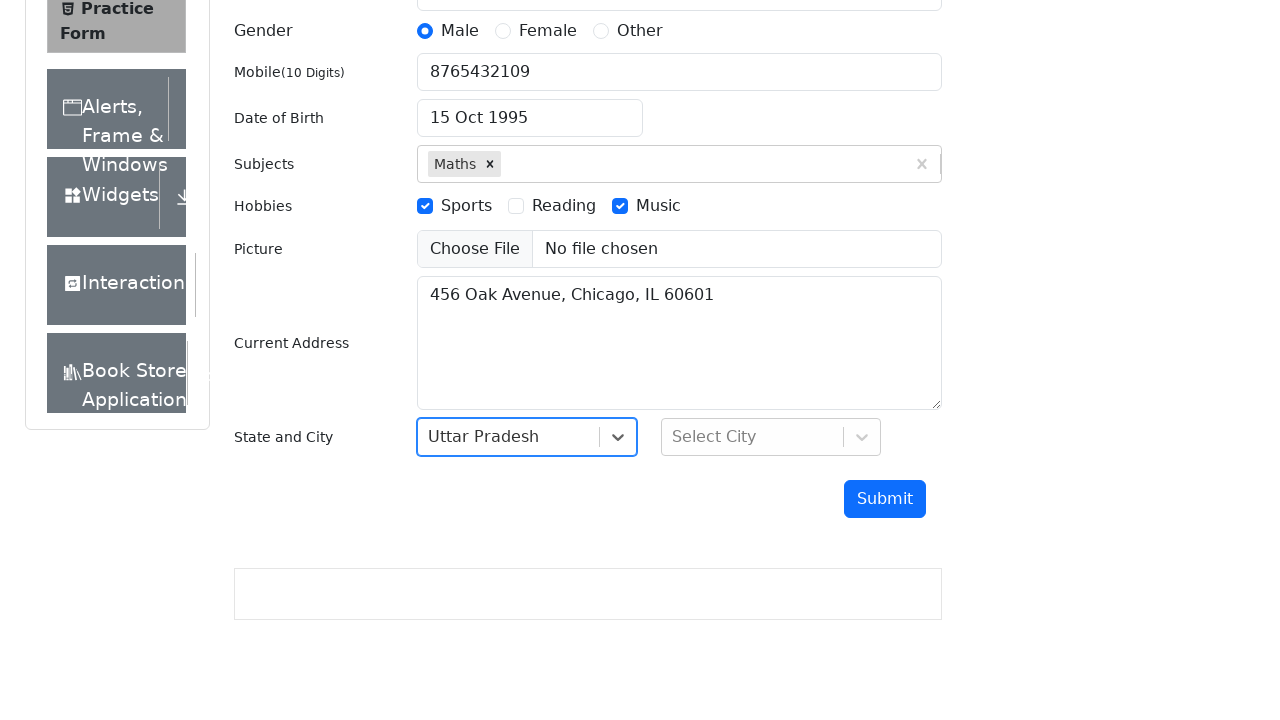

Clicked city dropdown to open it at (771, 437) on #city
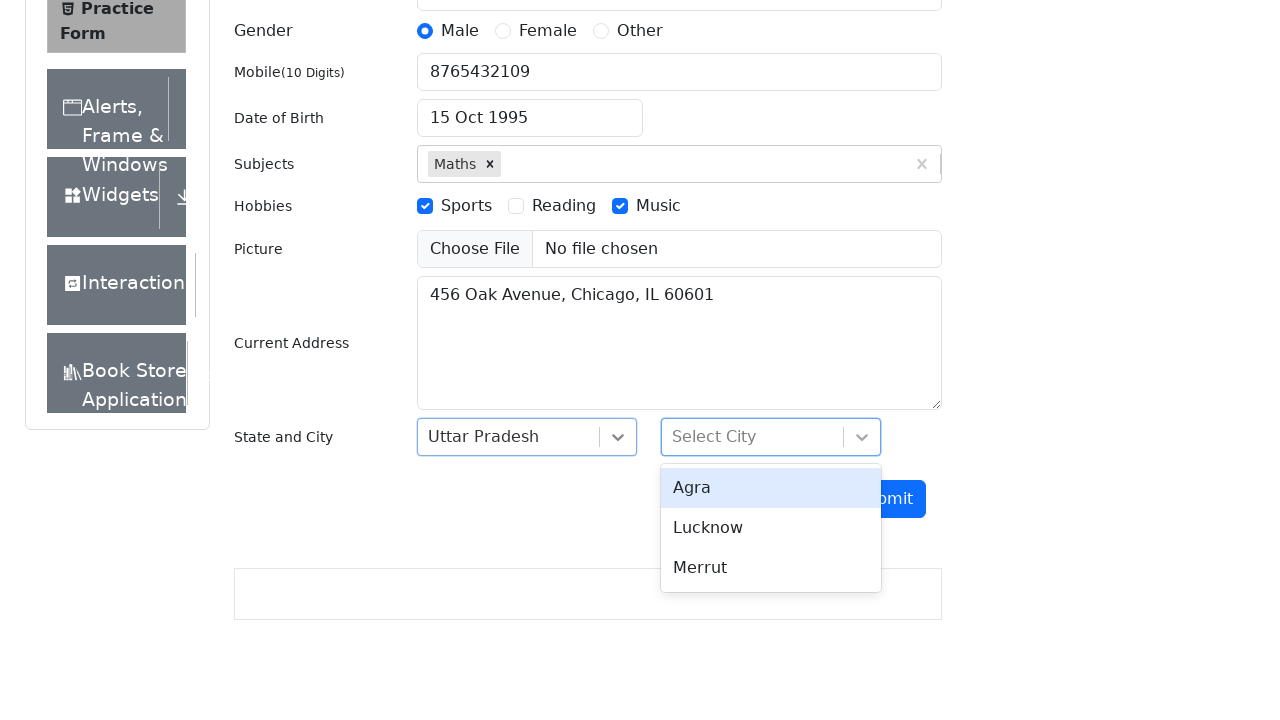

Selected 'Merrut' from city dropdown at (771, 568) on #stateCity-wrapper >> text=Merrut
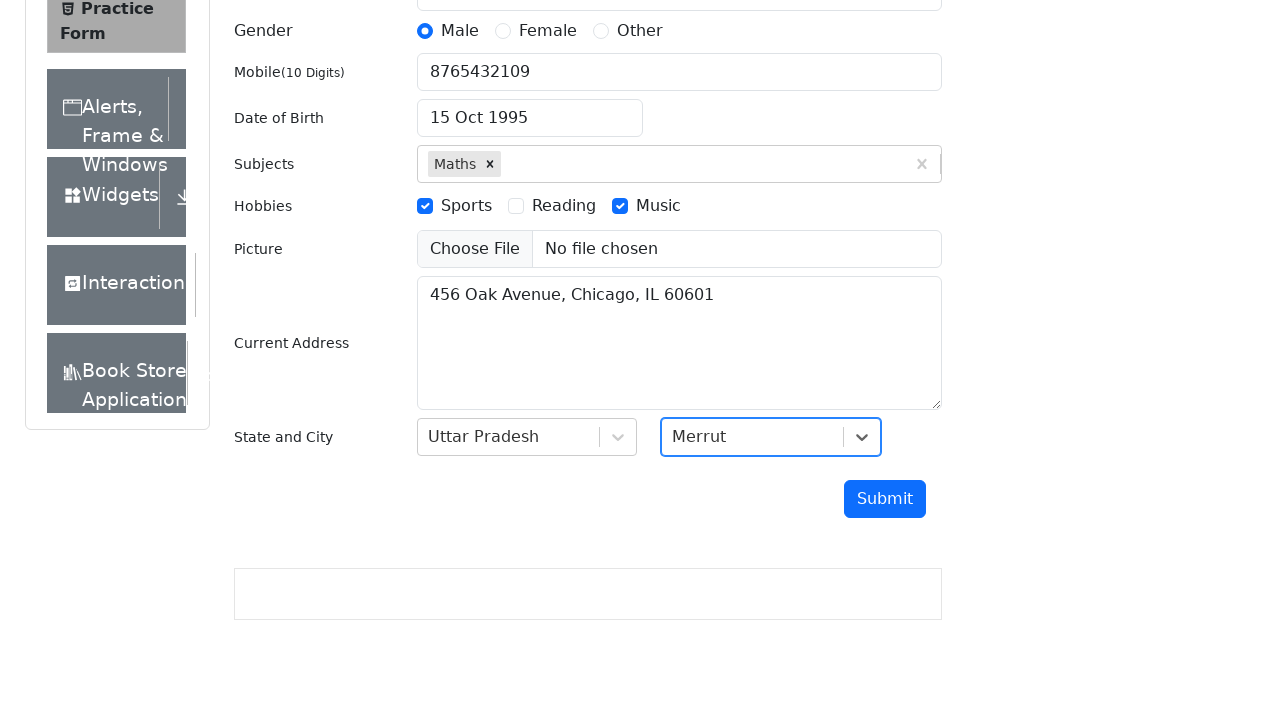

Clicked submit button to submit registration form at (885, 499) on #submit
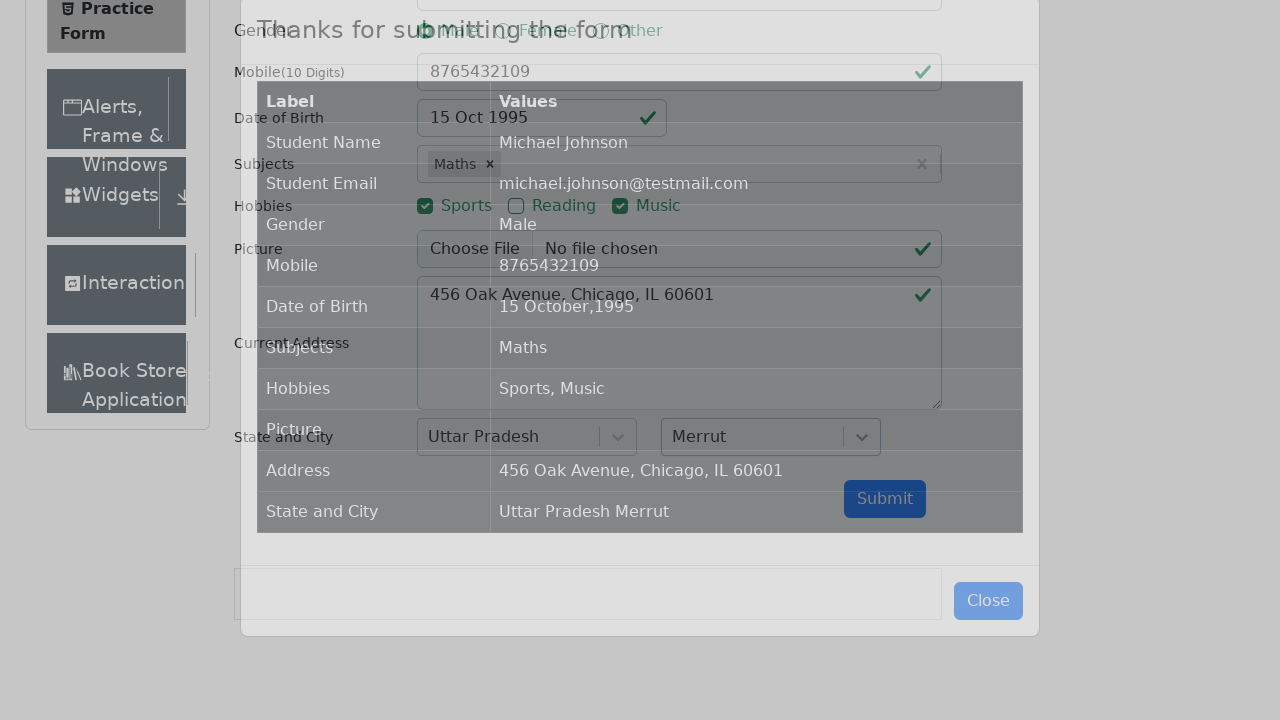

Confirmation modal appeared after form submission
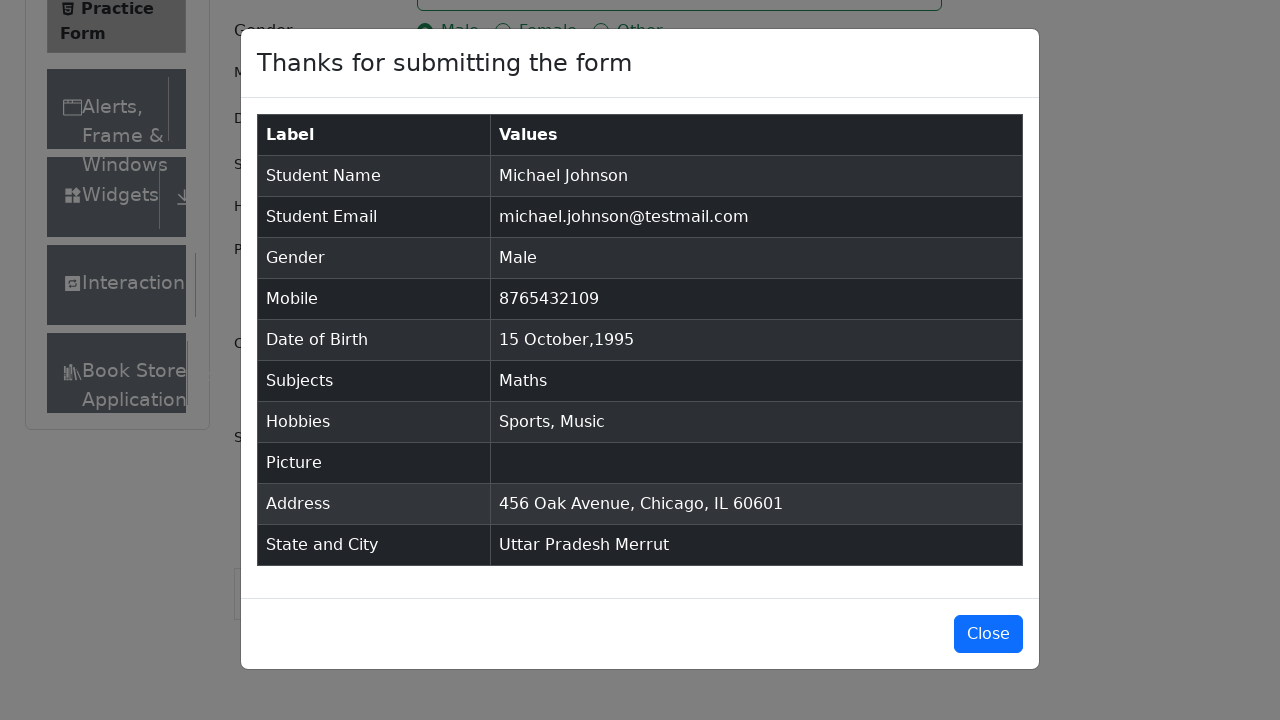

Confirmation table with submitted data loaded
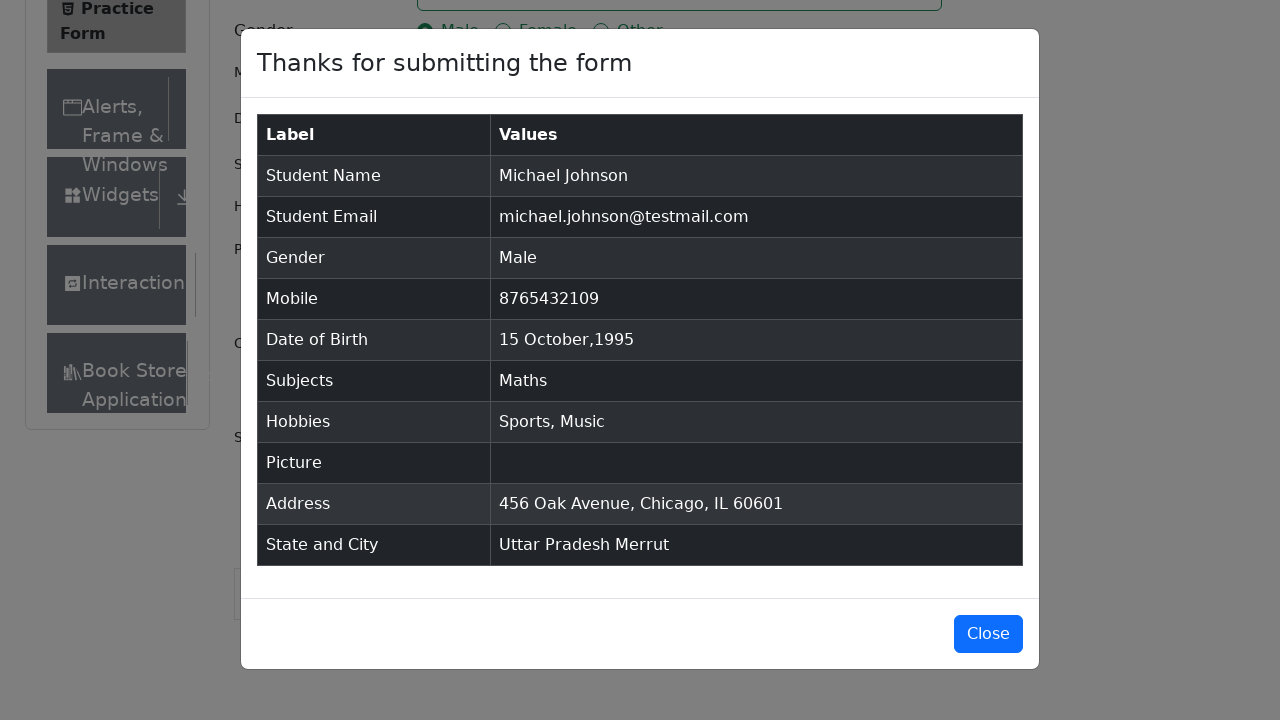

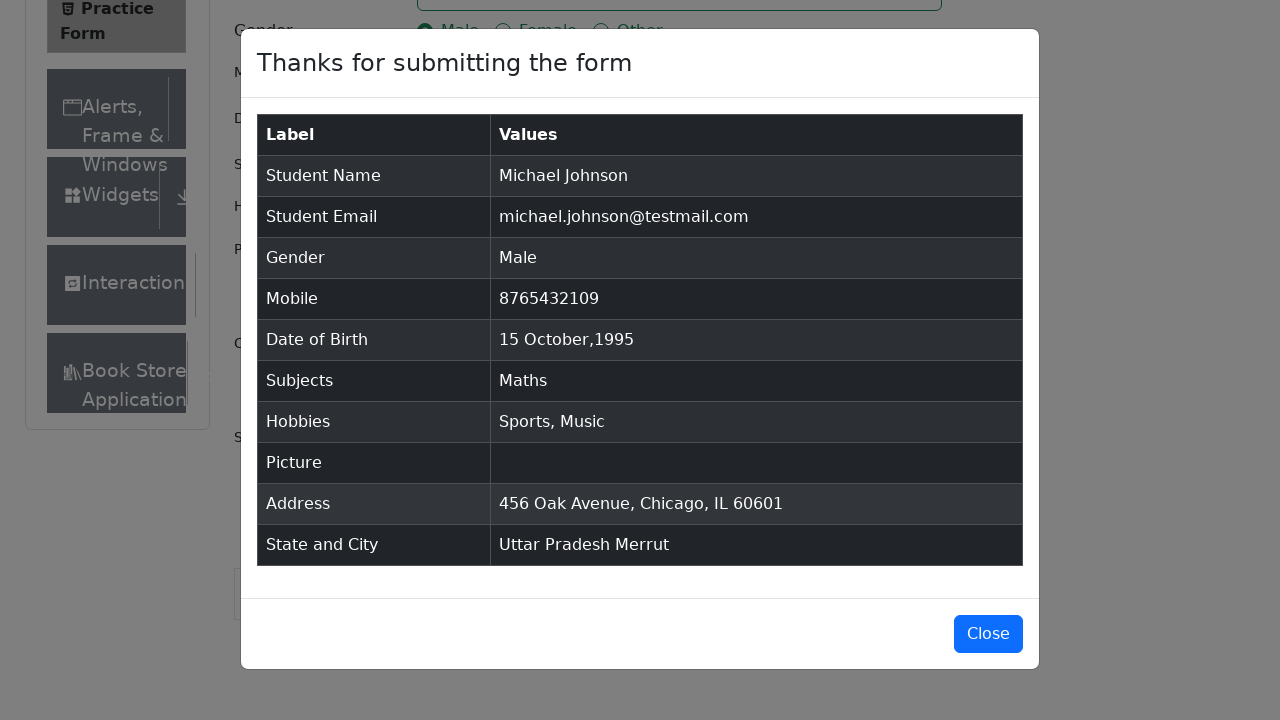